Tests form submission on an Angular practice site by filling out name, email, password fields, selecting checkboxes and radio buttons, then verifying success message

Starting URL: https://rahulshettyacademy.com/angularpractice/

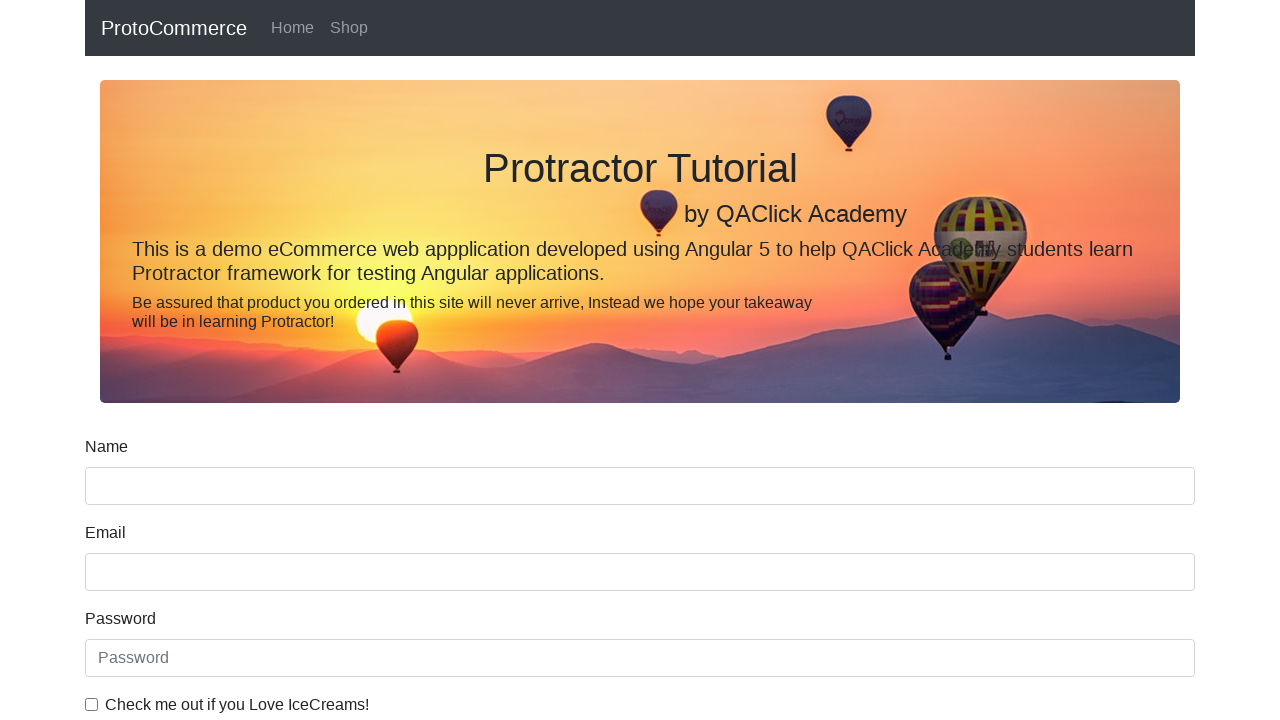

Filled name field with 'person abc' on input[name='name']
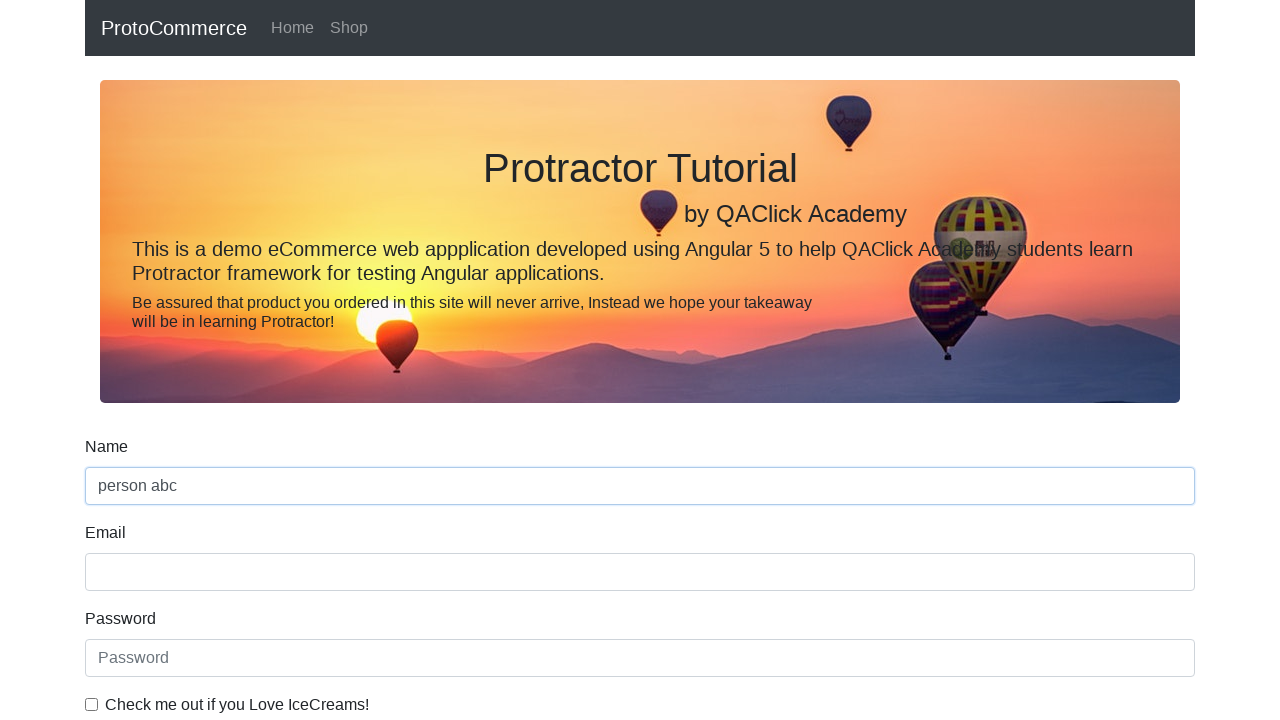

Filled email field with 'abc@gmail.com' on input[name='email']
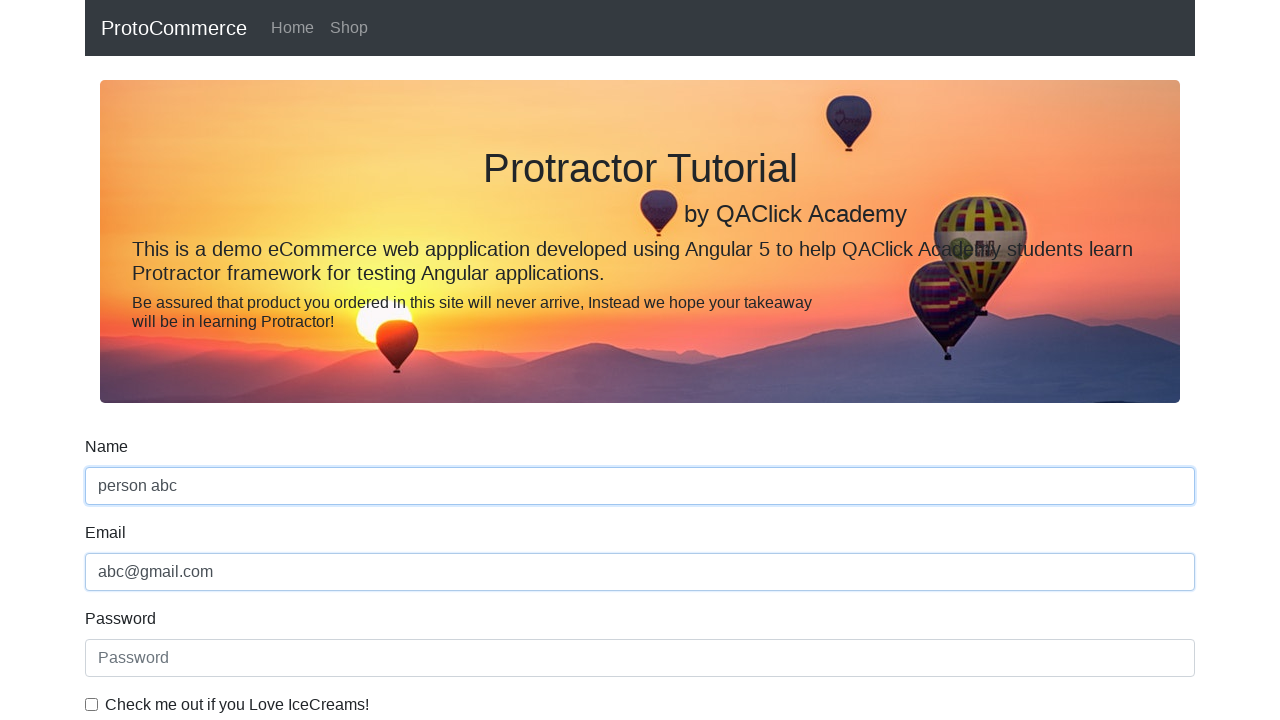

Filled password field with 'abc@123' on #exampleInputPassword1
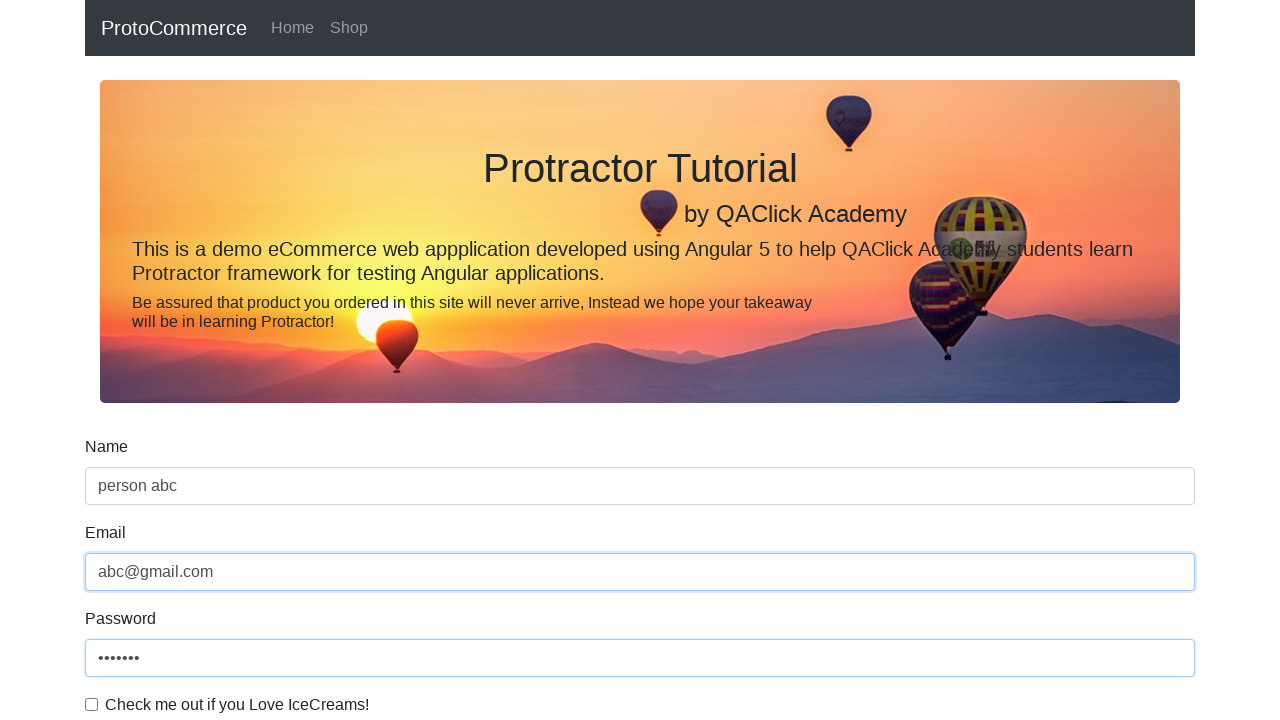

Clicked checkbox to accept terms at (92, 704) on #exampleCheck1
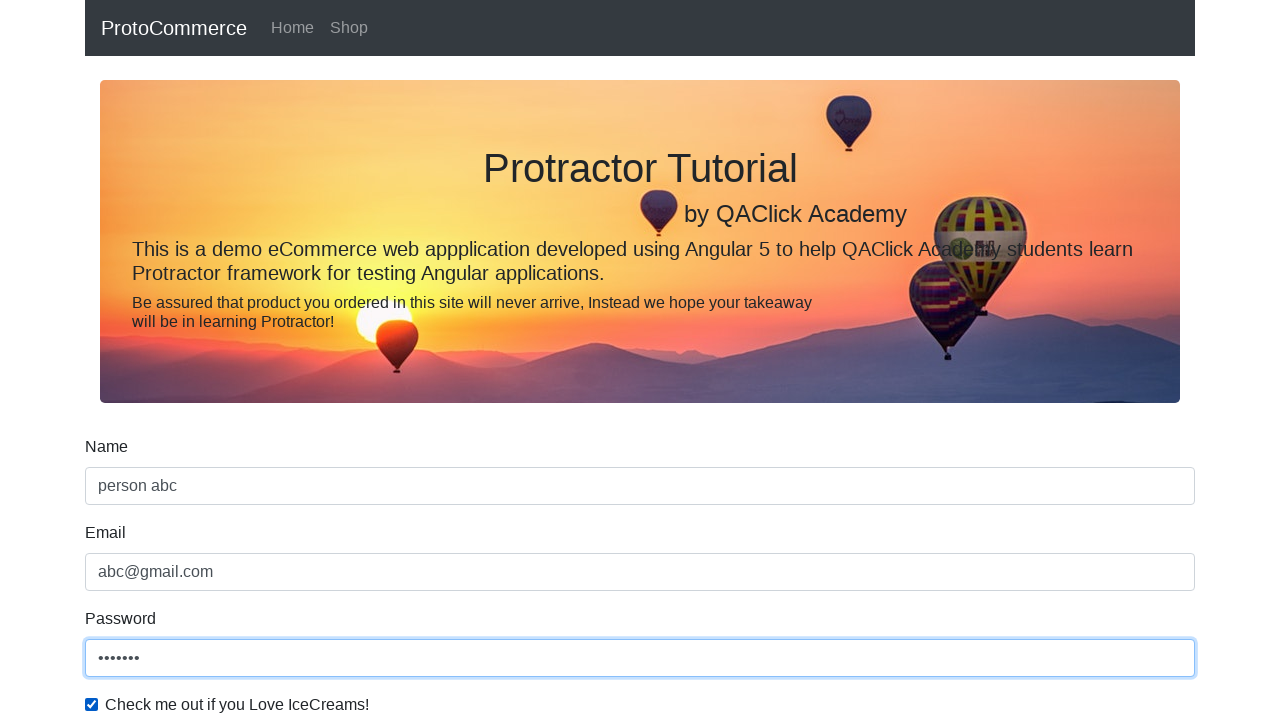

Selected radio button option at (238, 360) on #inlineRadio1
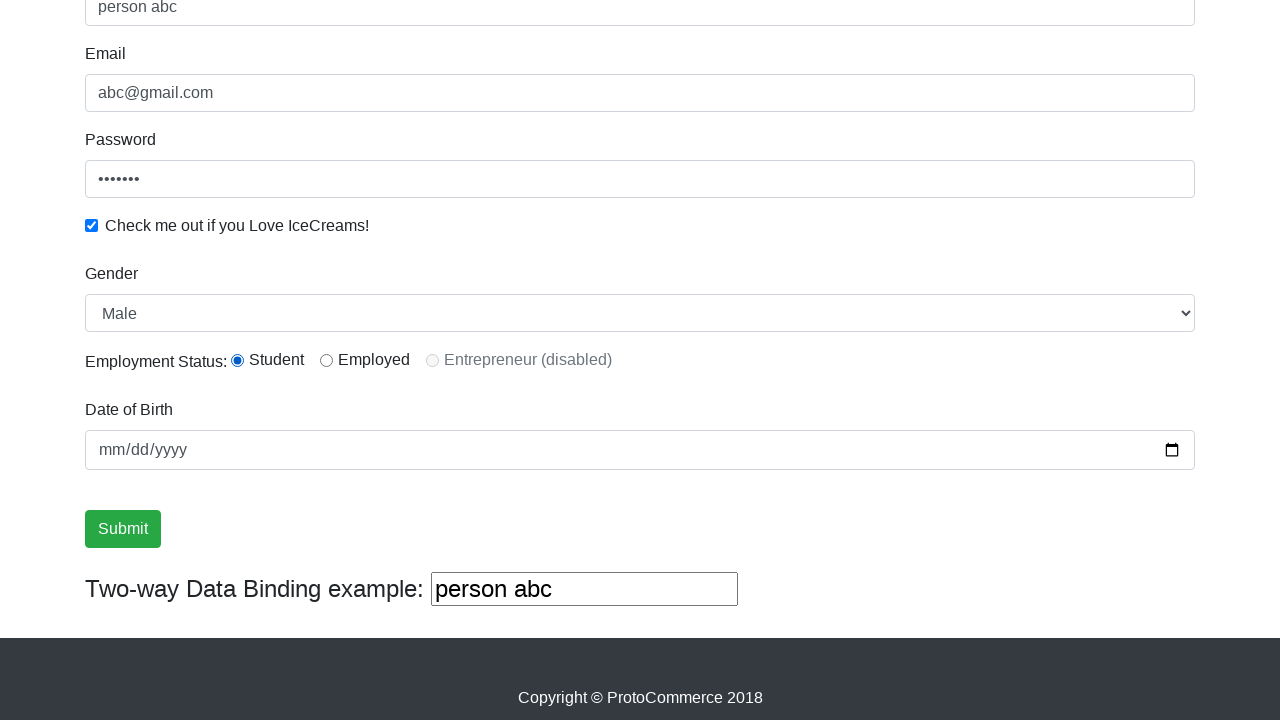

Clicked submit button to submit form at (123, 529) on input[type='submit']
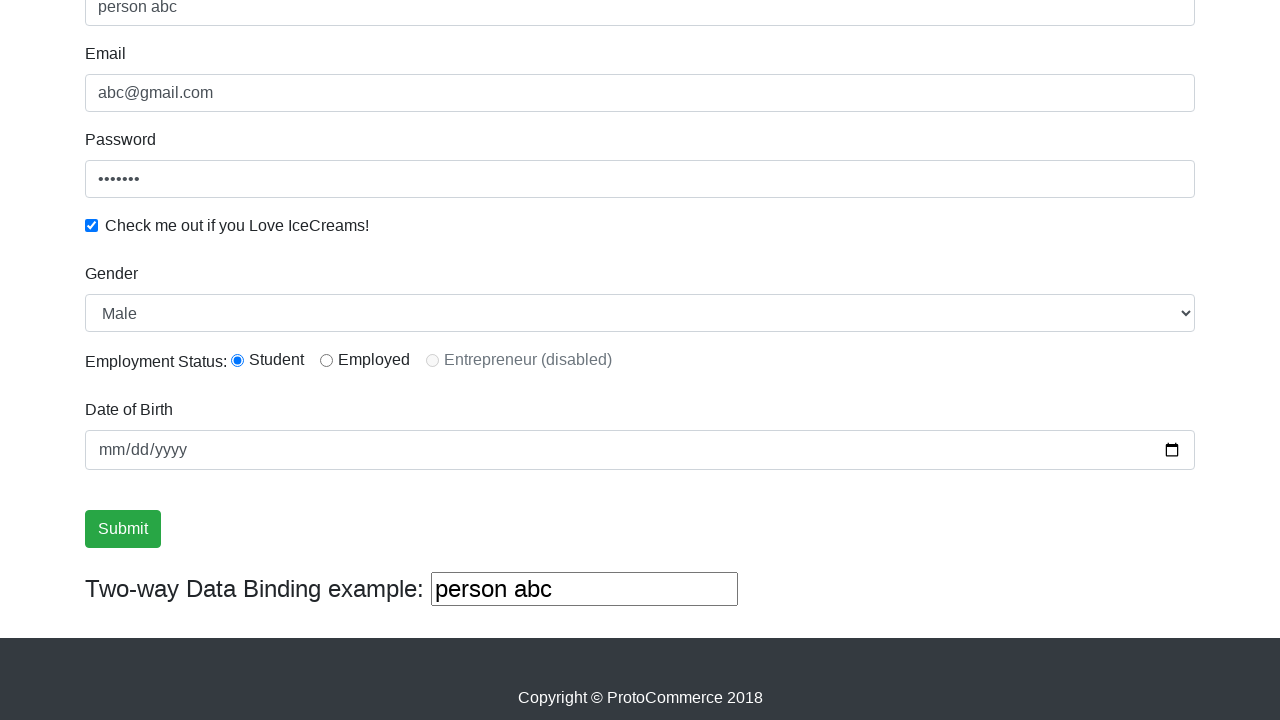

Success message appeared
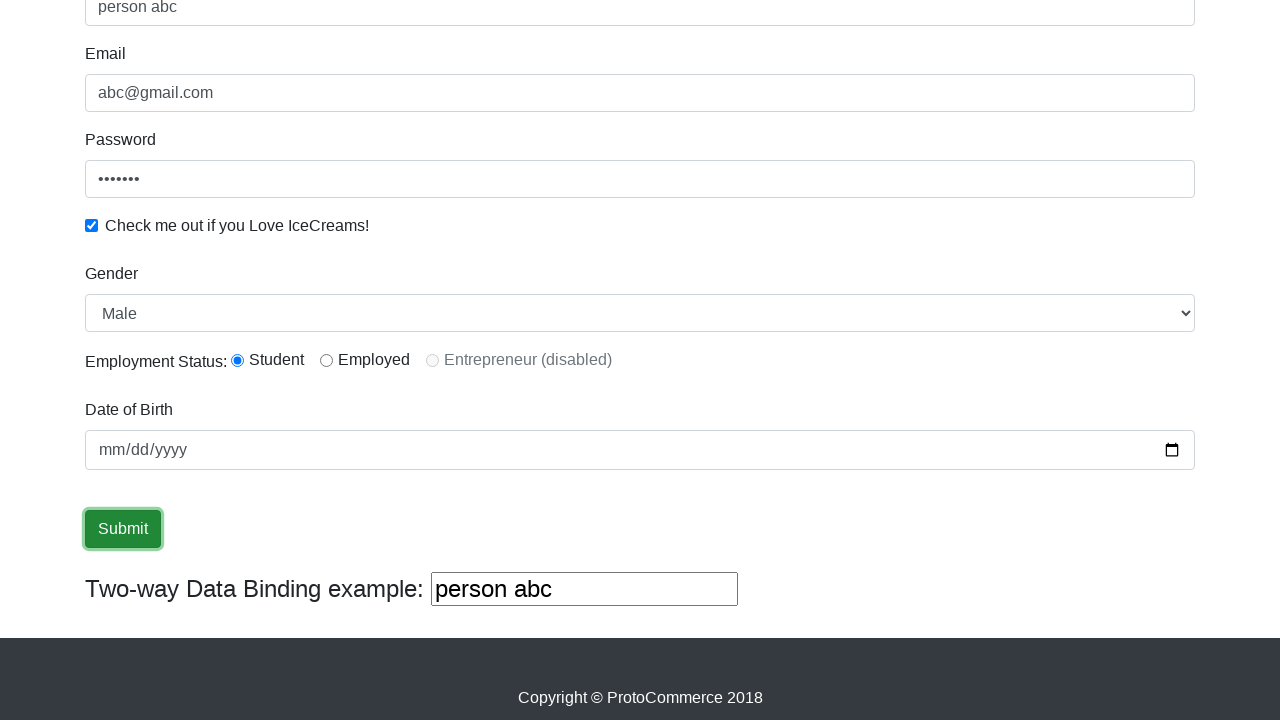

Extracted success message text: '
                    ×
                    Success! The Form has been submitted successfully!.
                  '
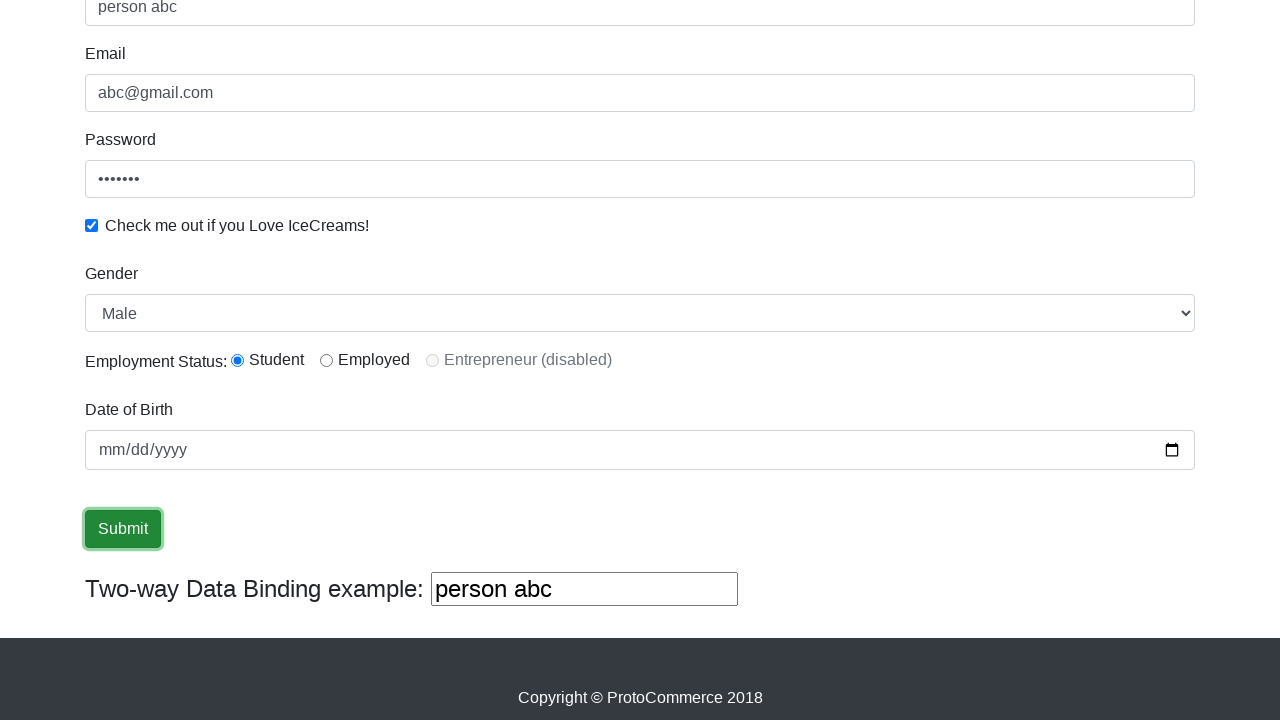

Verified 'Success' text is present in success message
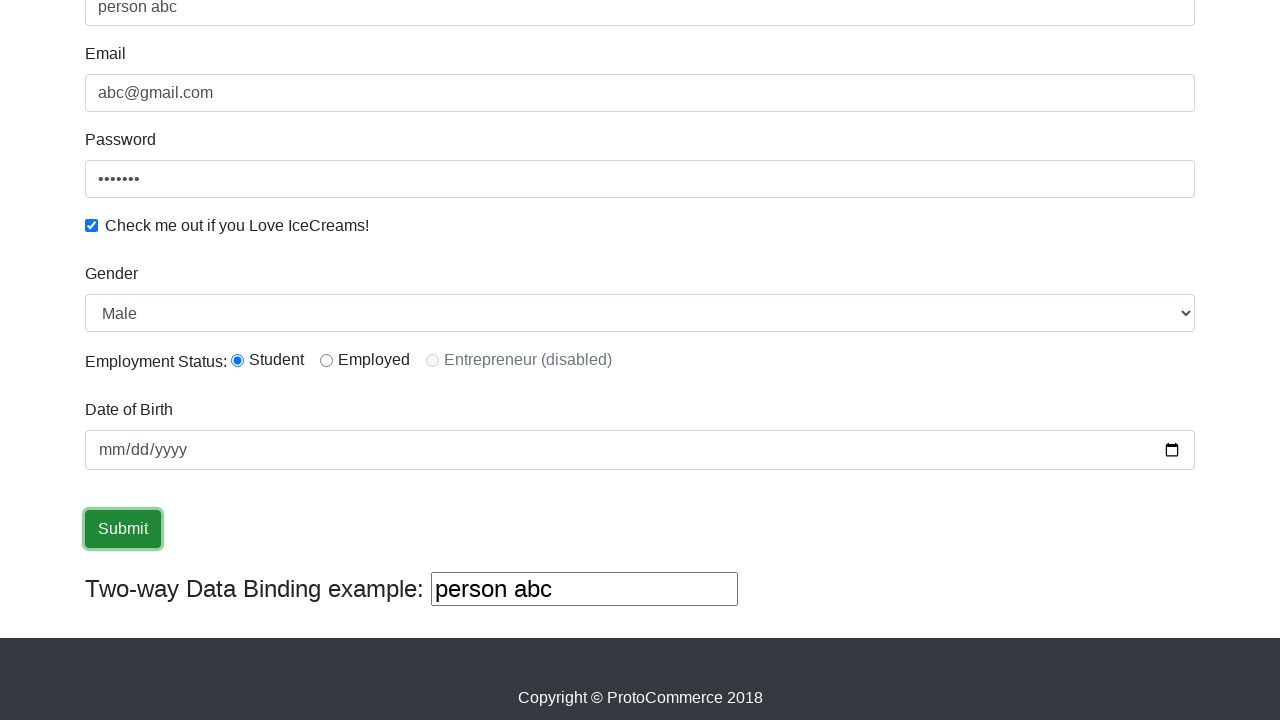

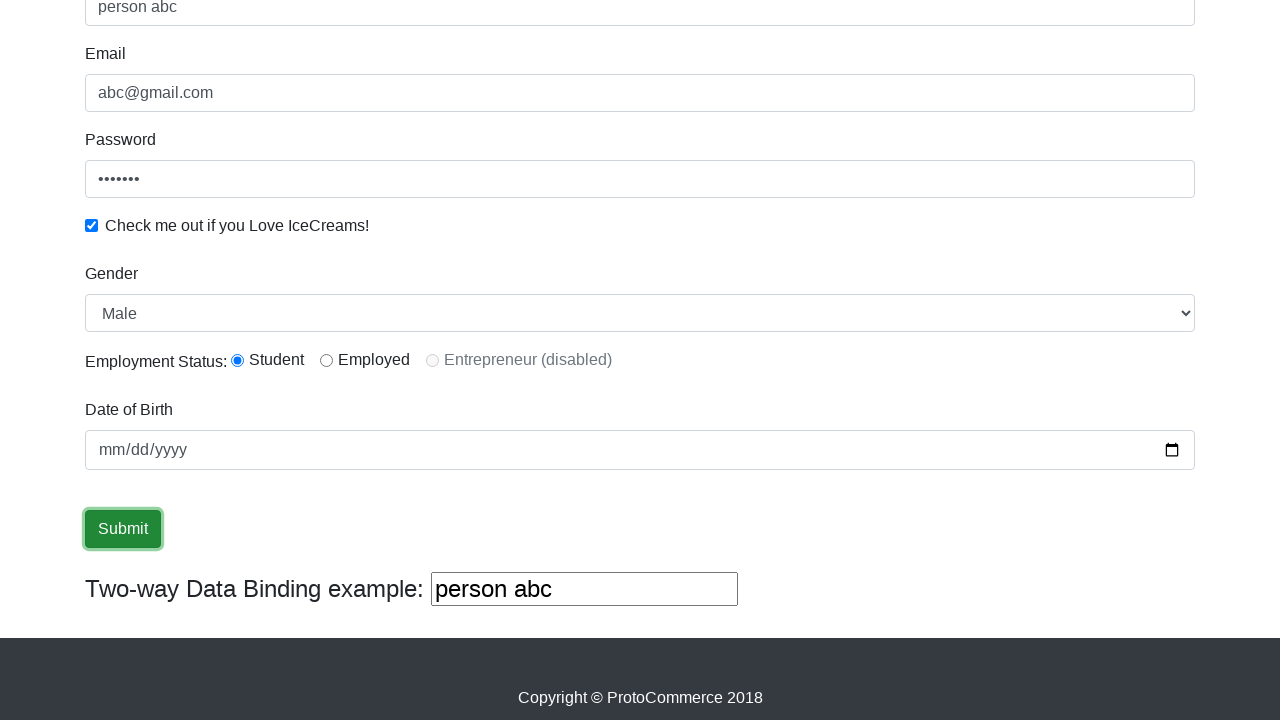